Tests table sorting functionality by clicking on a column header and verifying the table can be interacted with. The test counts columns and rows, then clicks the first column header to sort the table.

Starting URL: https://v1.training-support.net/selenium/tables

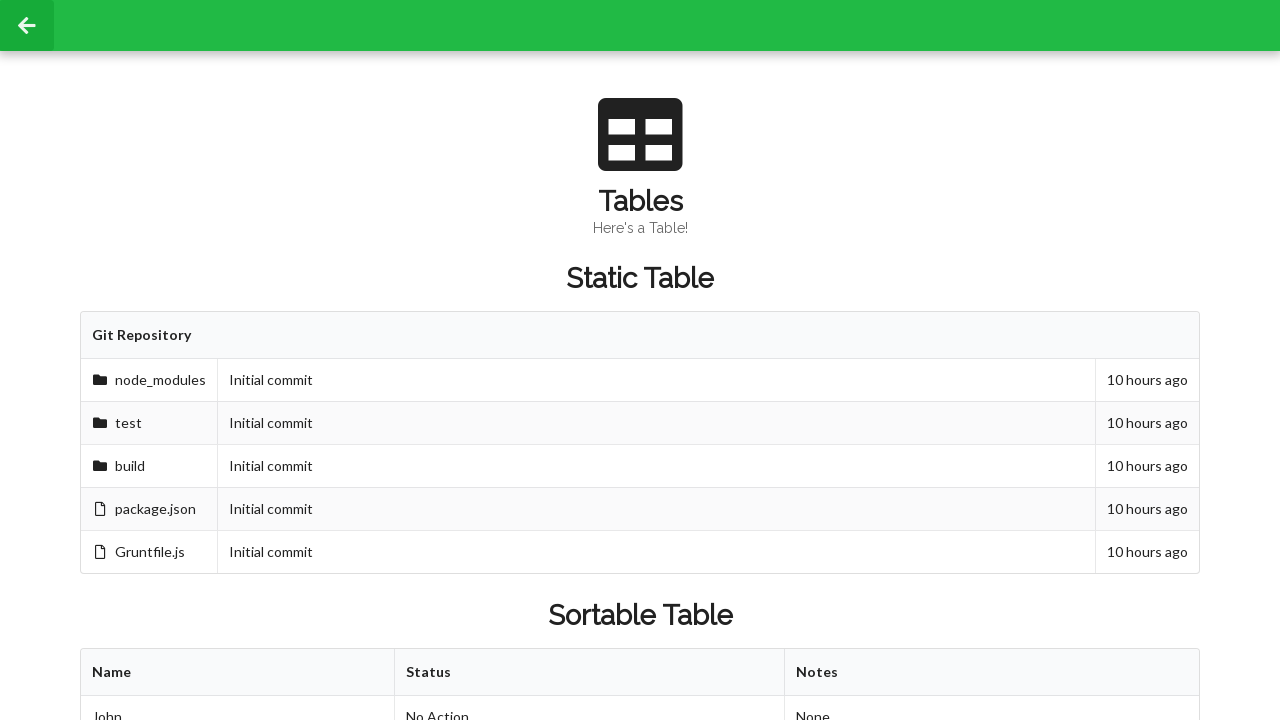

Waited for sortable table to load
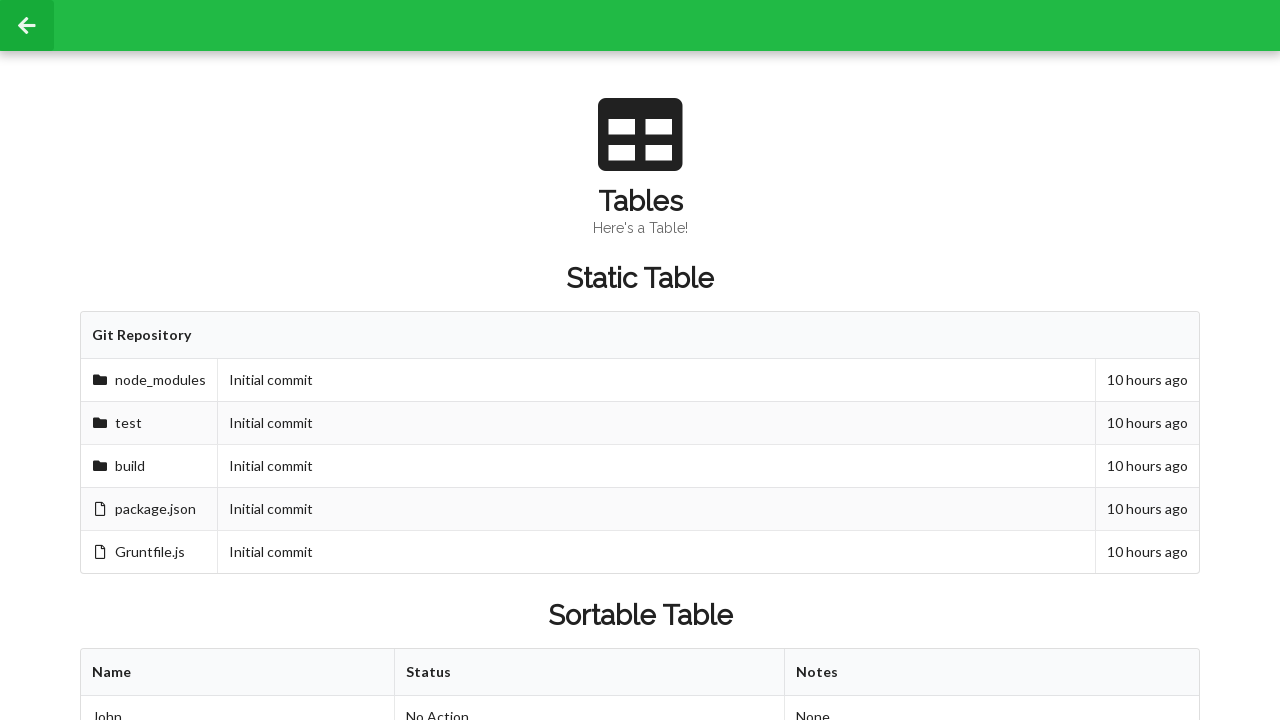

Retrieved column count: 3 columns
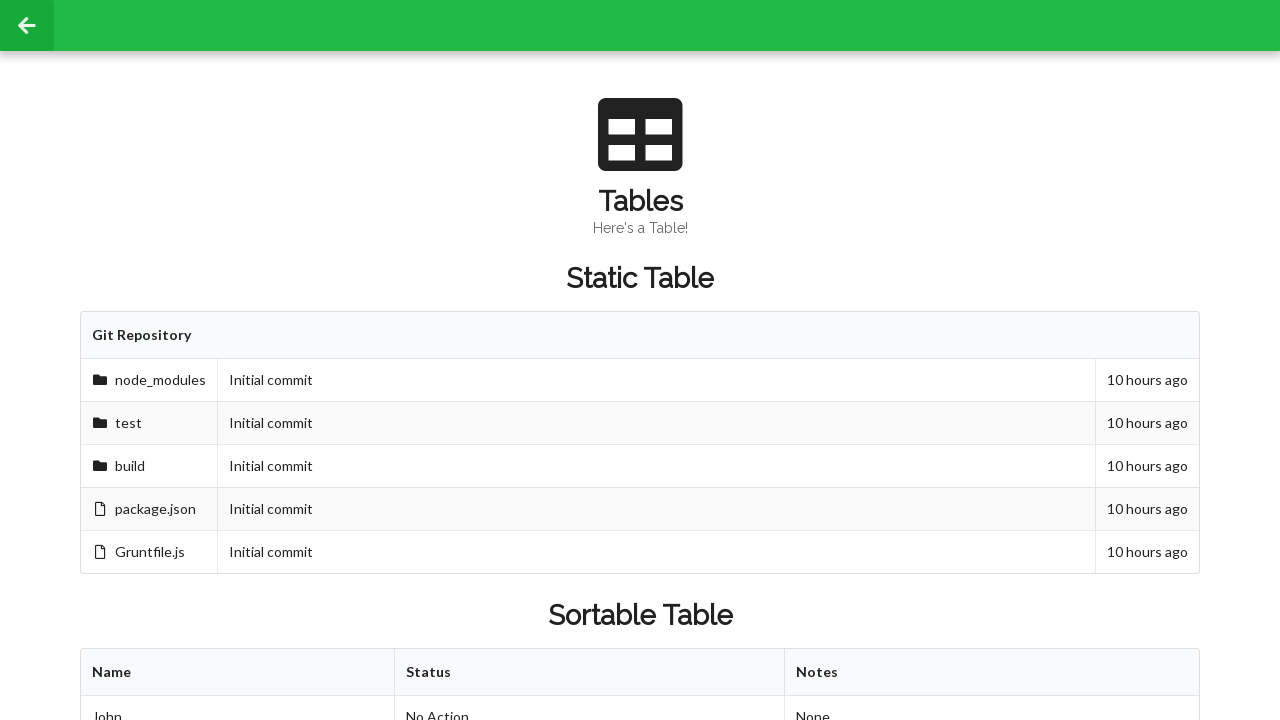

Retrieved row count: 3 rows
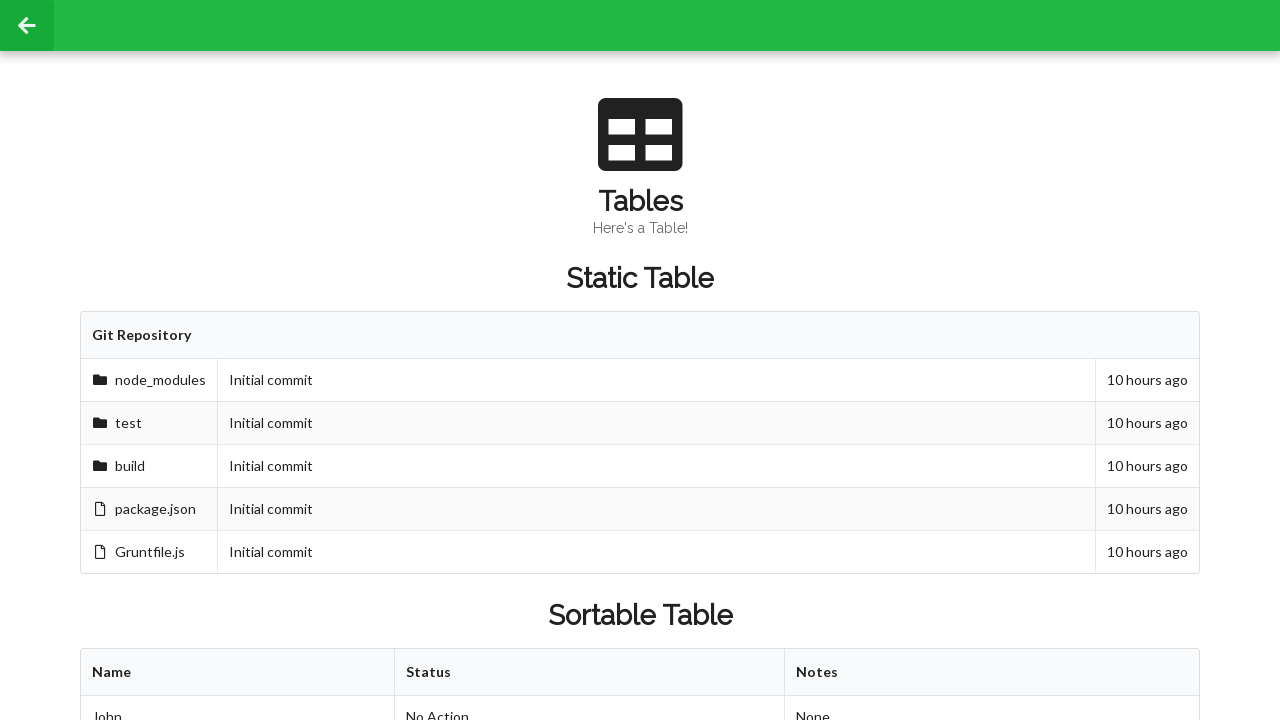

Retrieved pre-sort cell value: 'Approved' from row 2, column 2
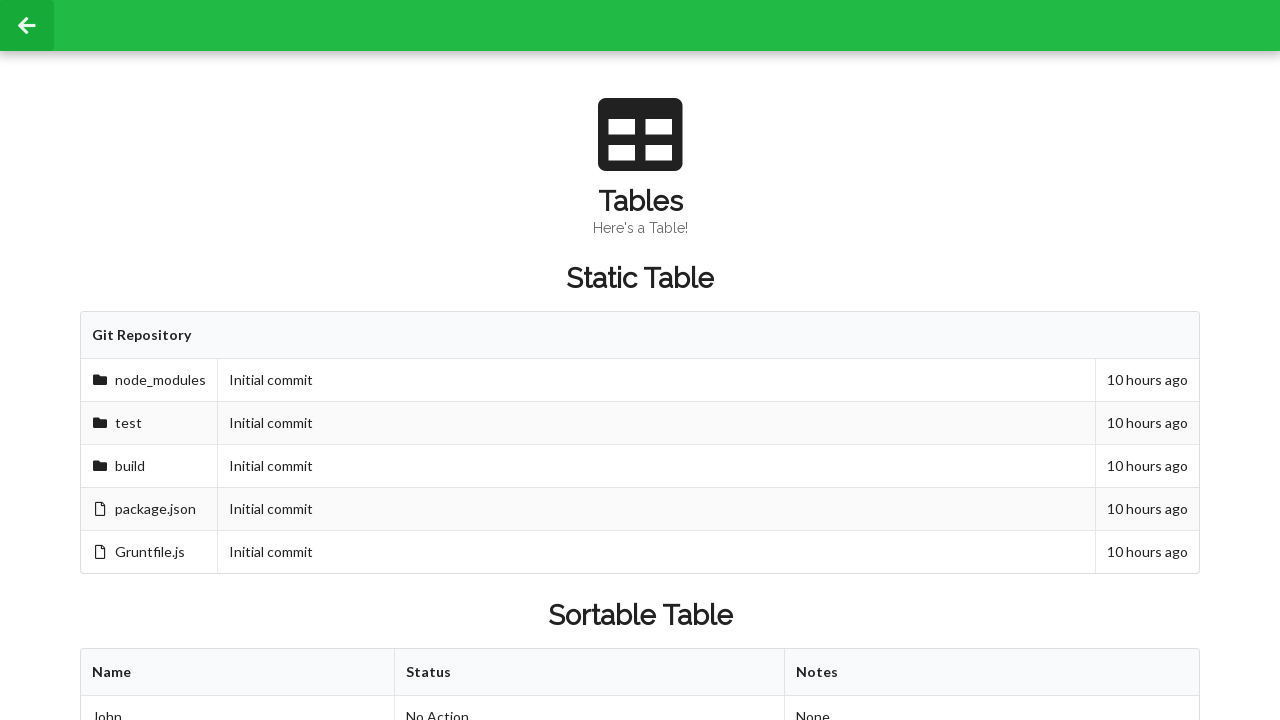

Clicked first column header to sort table at (238, 673) on xpath=//table[@id='sortableTable']/thead/tr/th[1]
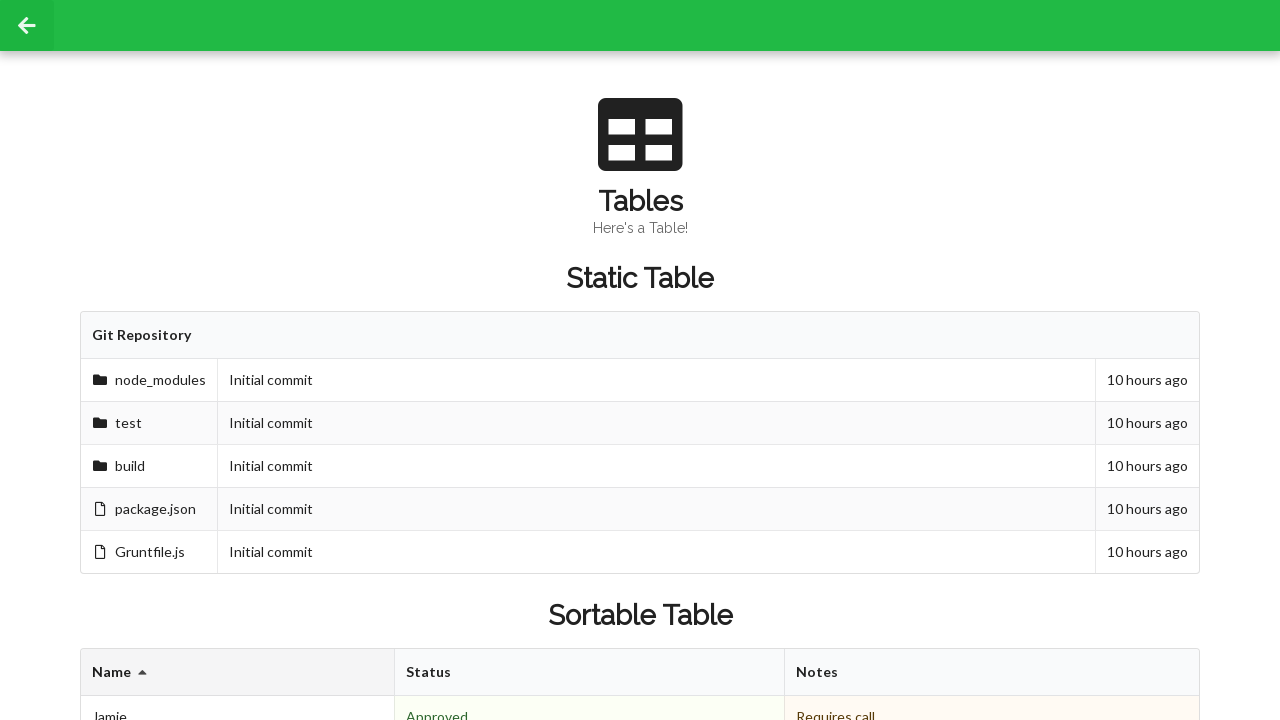

Retrieved post-sort cell value: 'Denied' from row 2, column 2
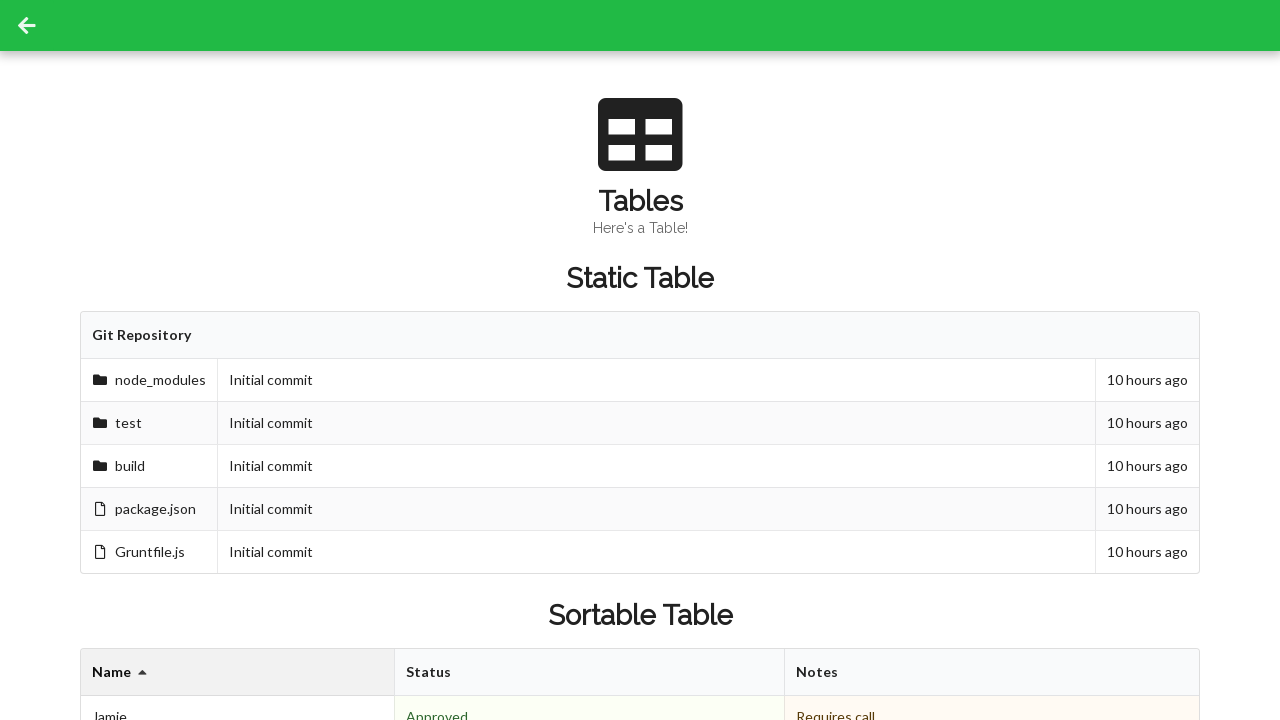

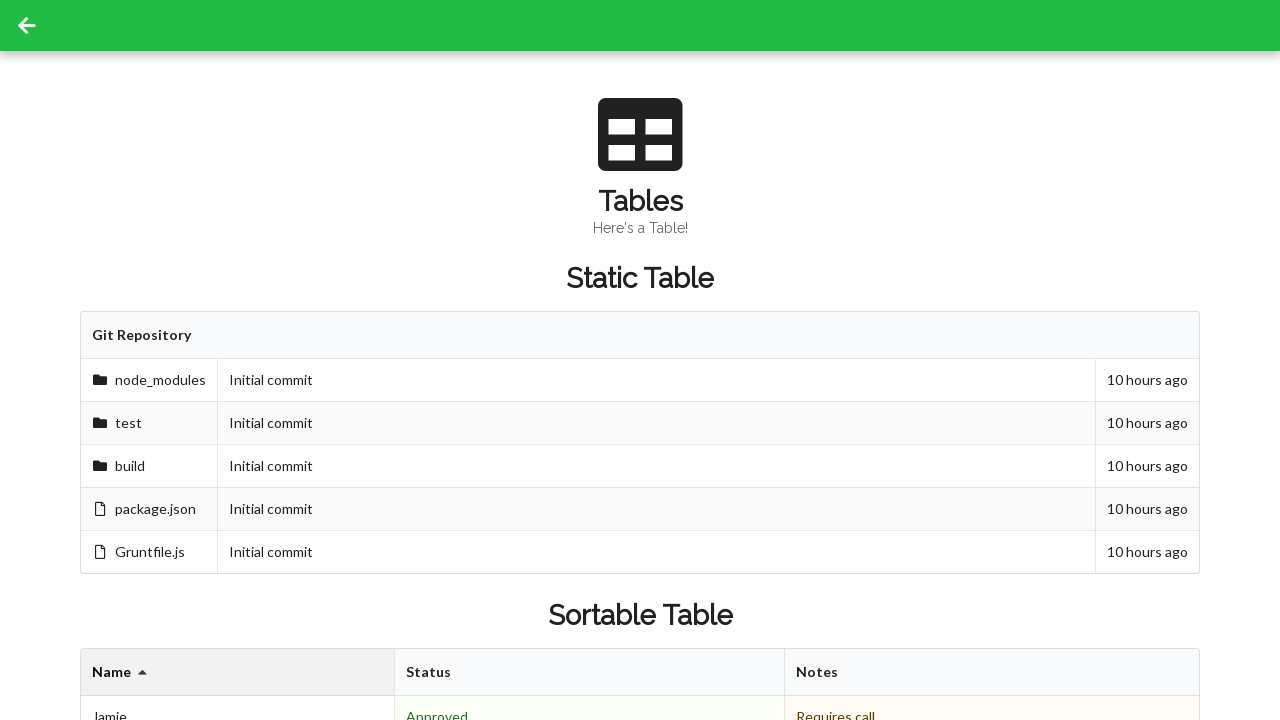